Tests various button properties and interactions including getting position, color, size, and clicking a button on a demo page

Starting URL: https://www.leafground.com/button.xhtml

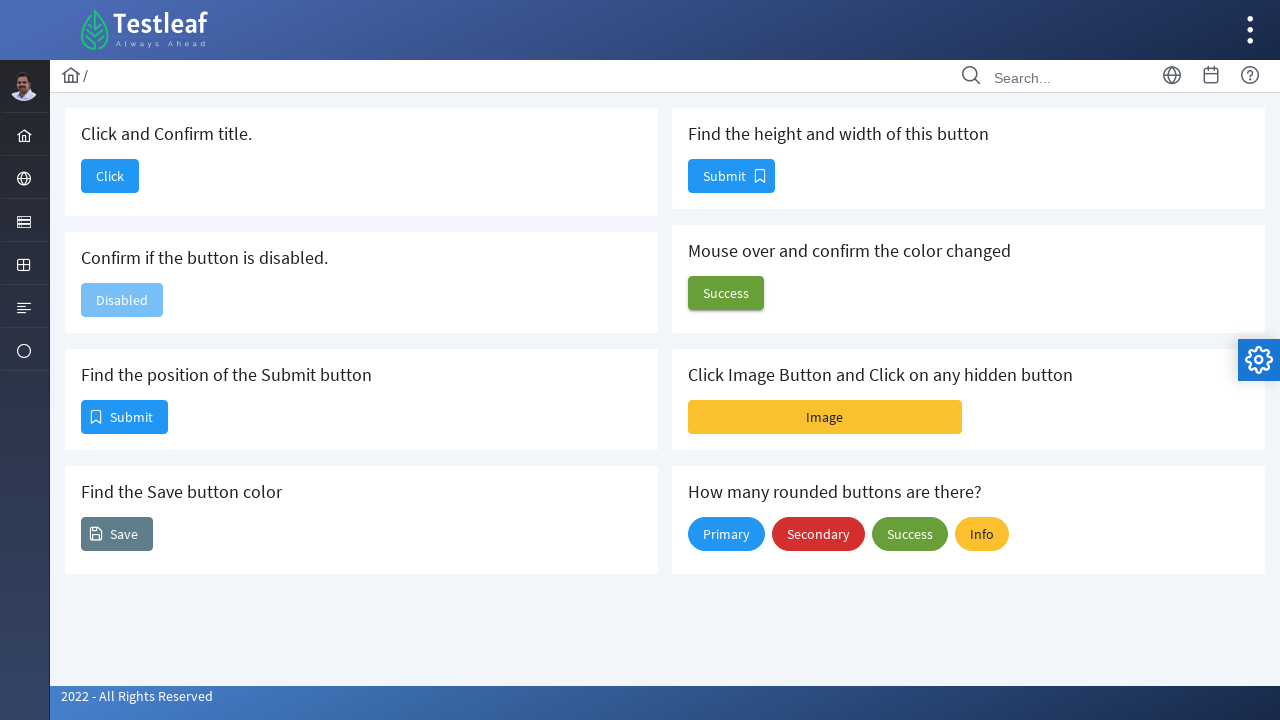

Retrieved bounding box of position button
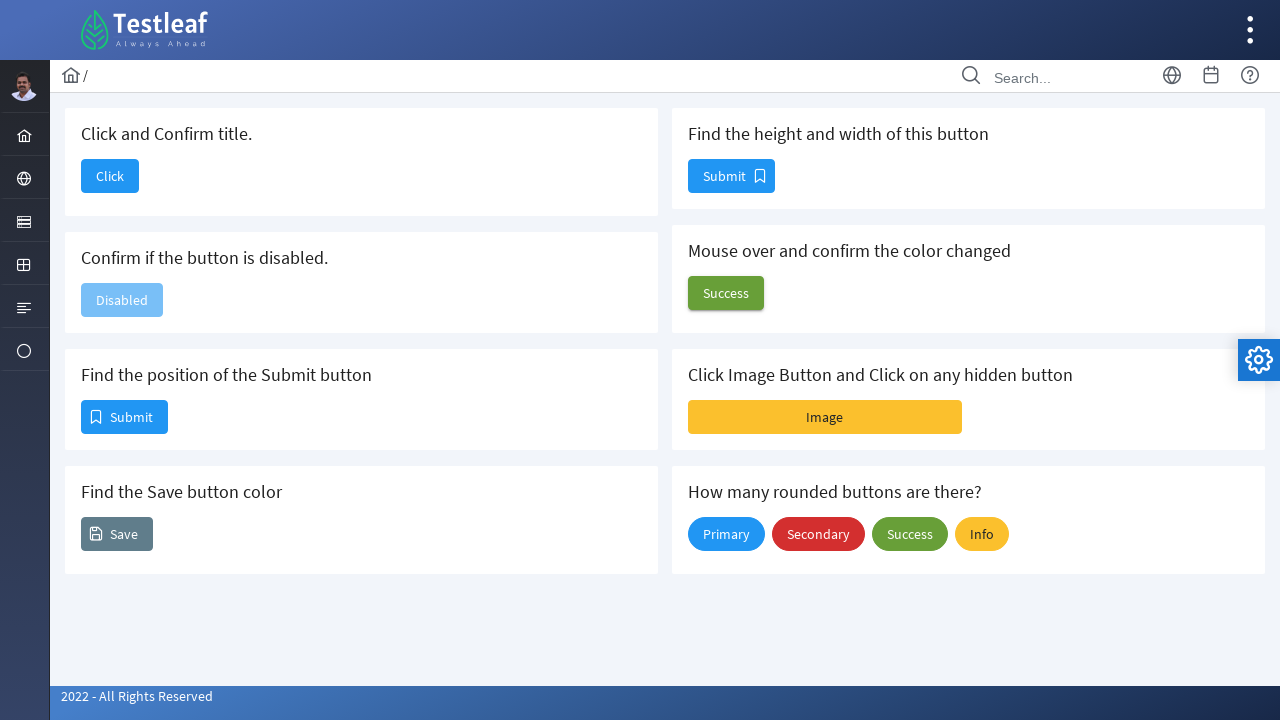

Retrieved computed background color of button
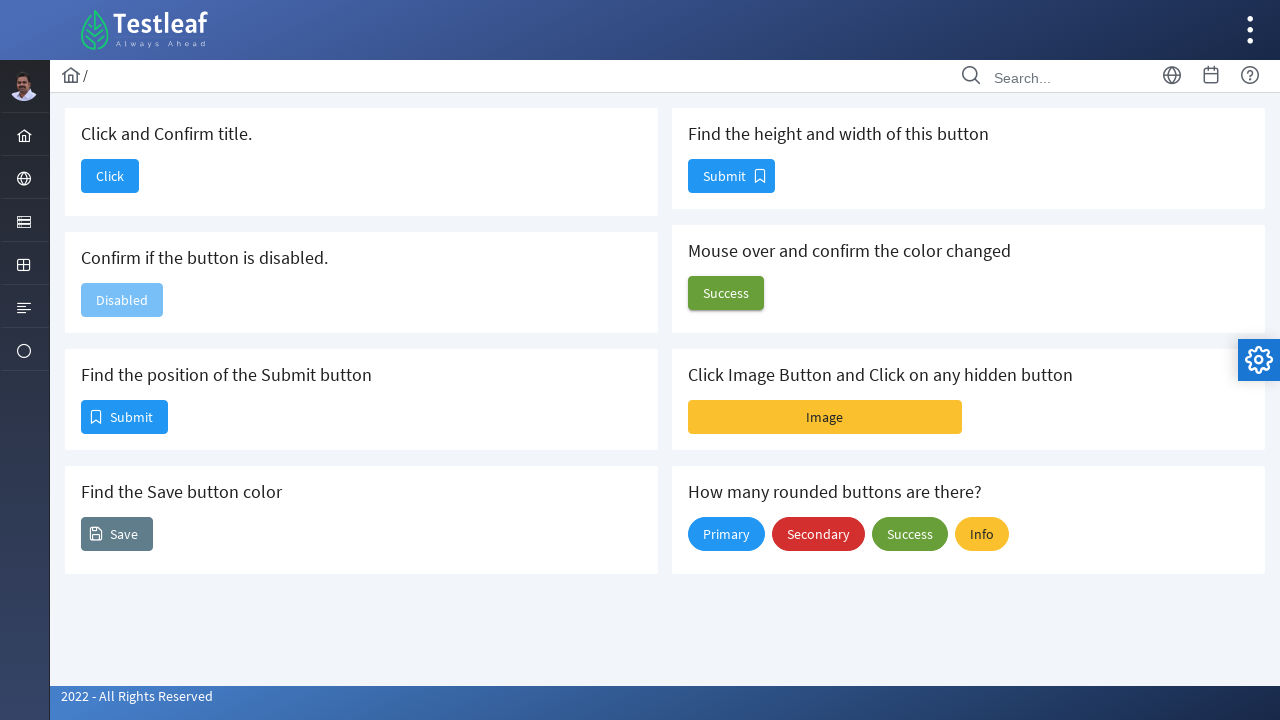

Retrieved bounding box to get button size
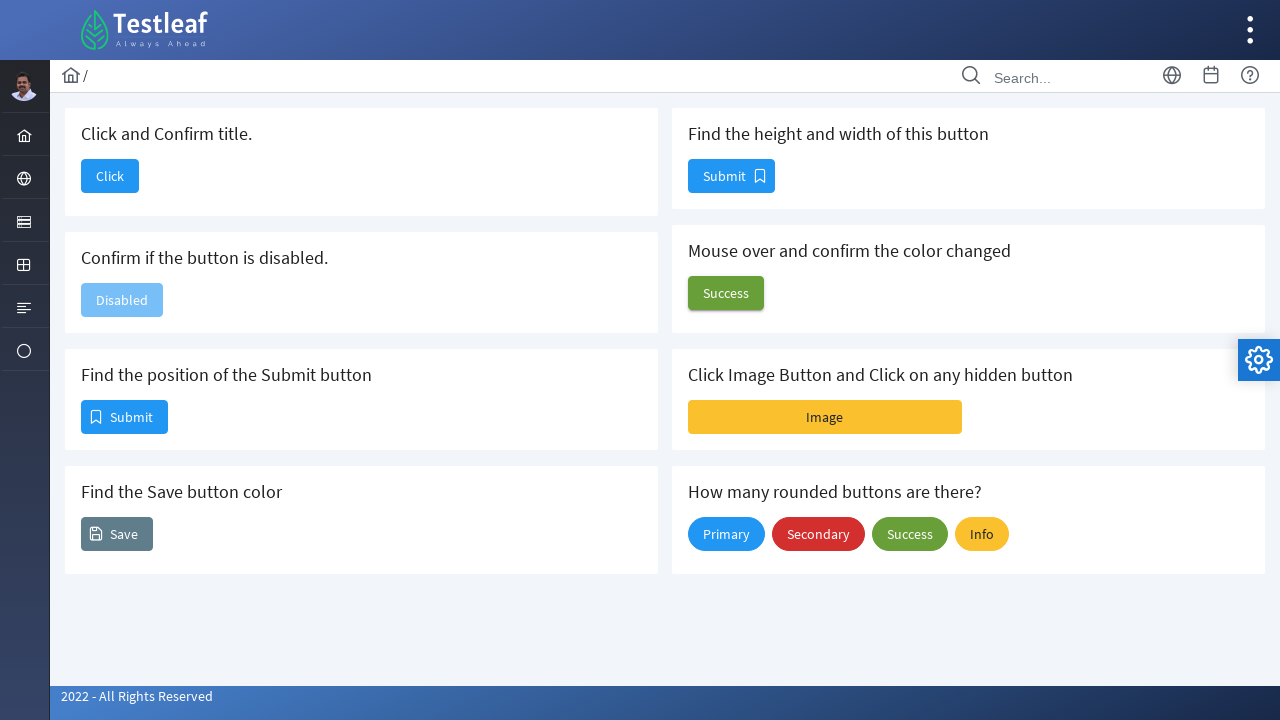

Clicked the button element at (110, 176) on [name='j_idt88:j_idt90']
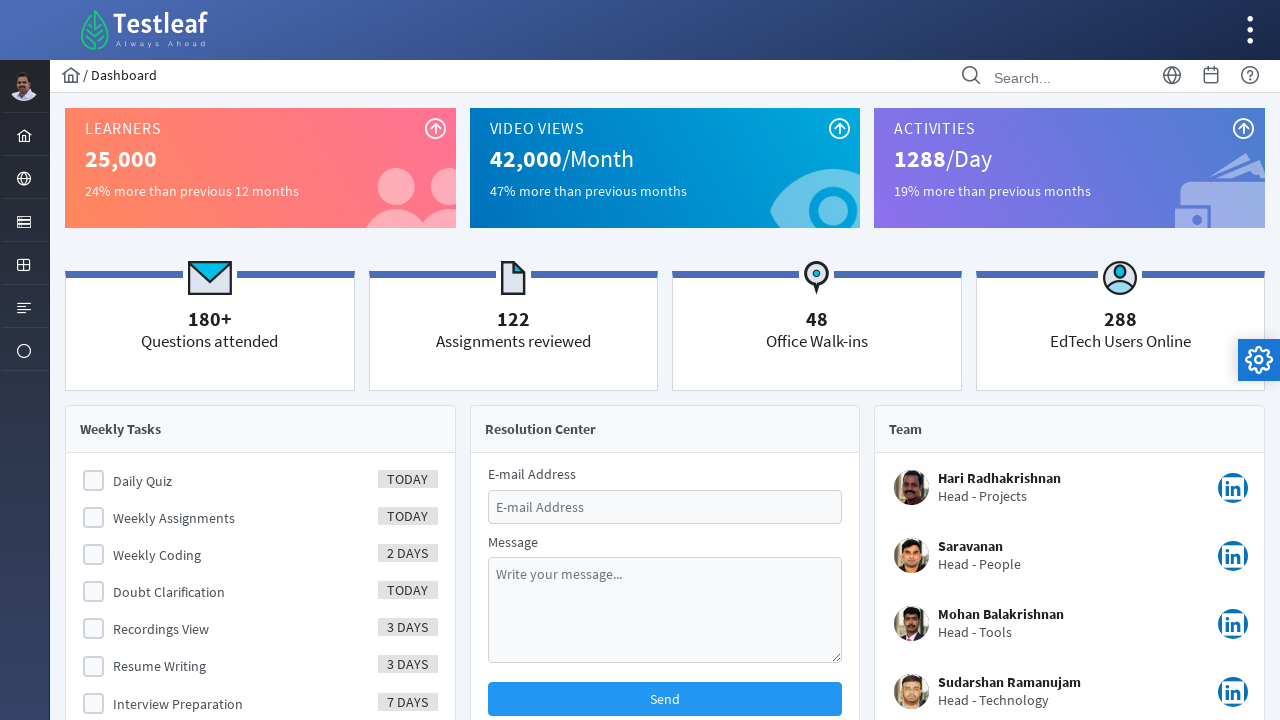

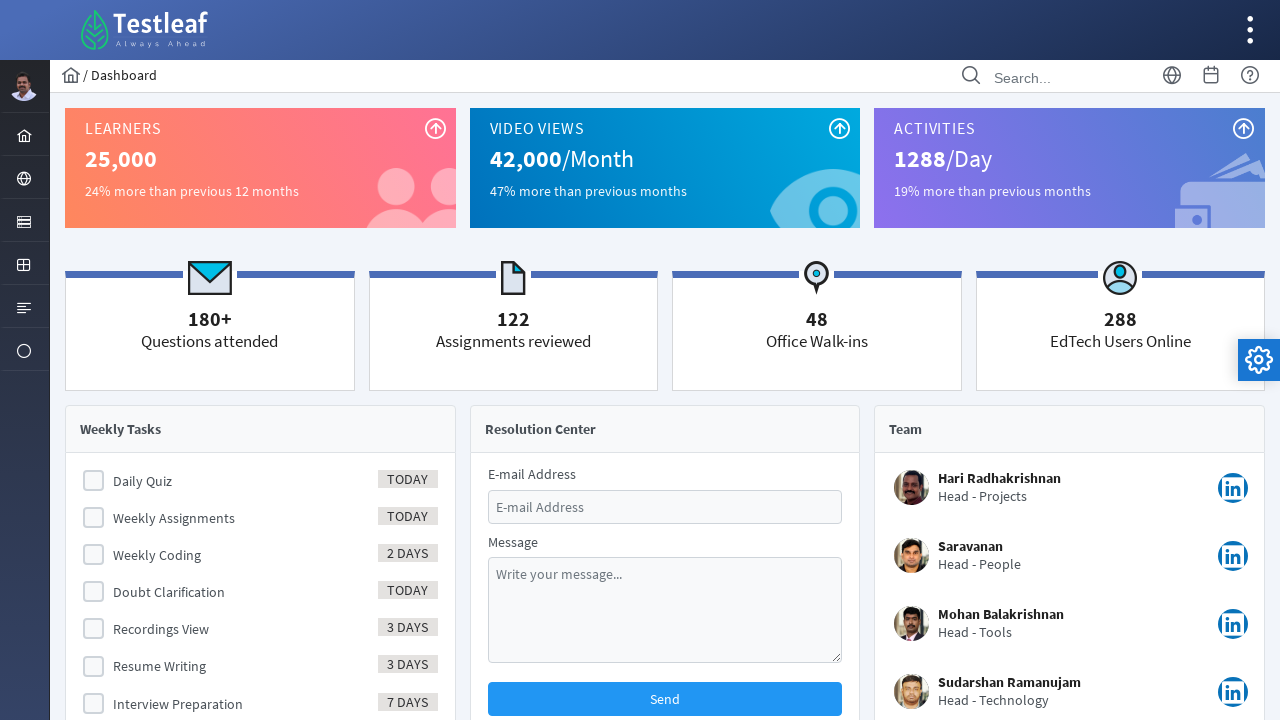